Navigates to Rahul Shetty Academy website and verifies the page loads by checking the title and URL

Starting URL: https://rahulshettyacademy.com

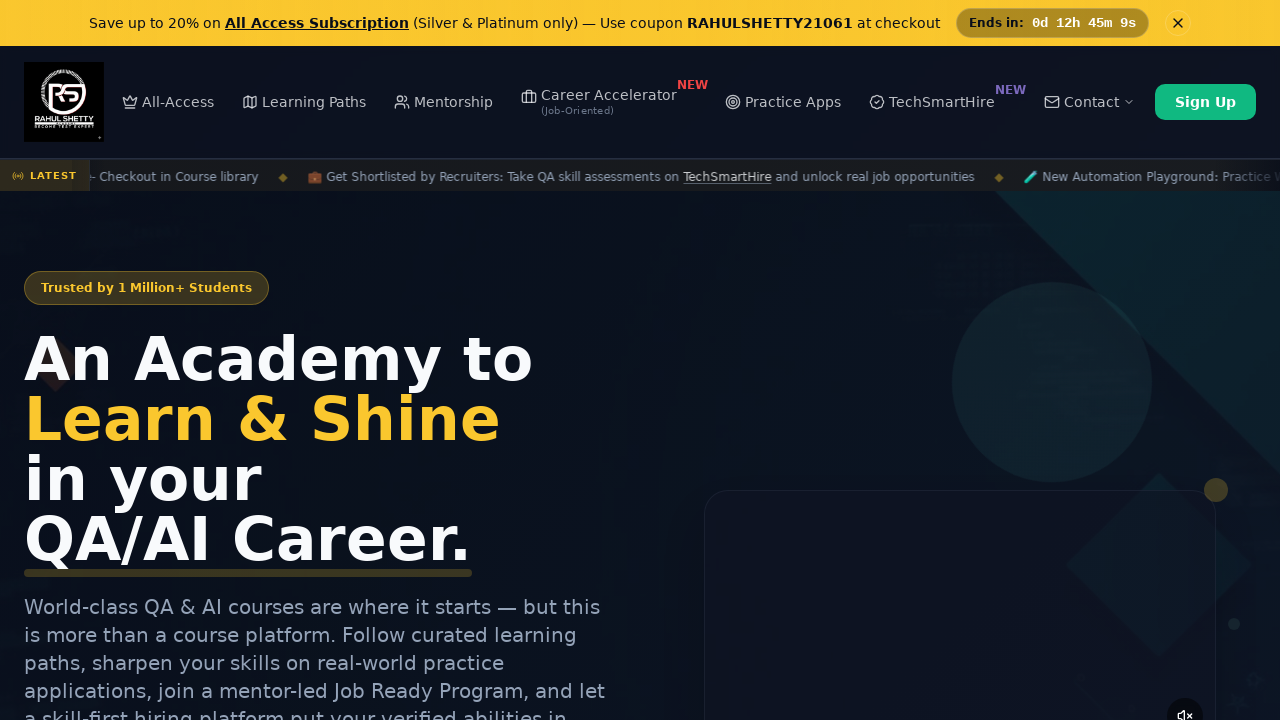

Waited for page to reach domcontentloaded state
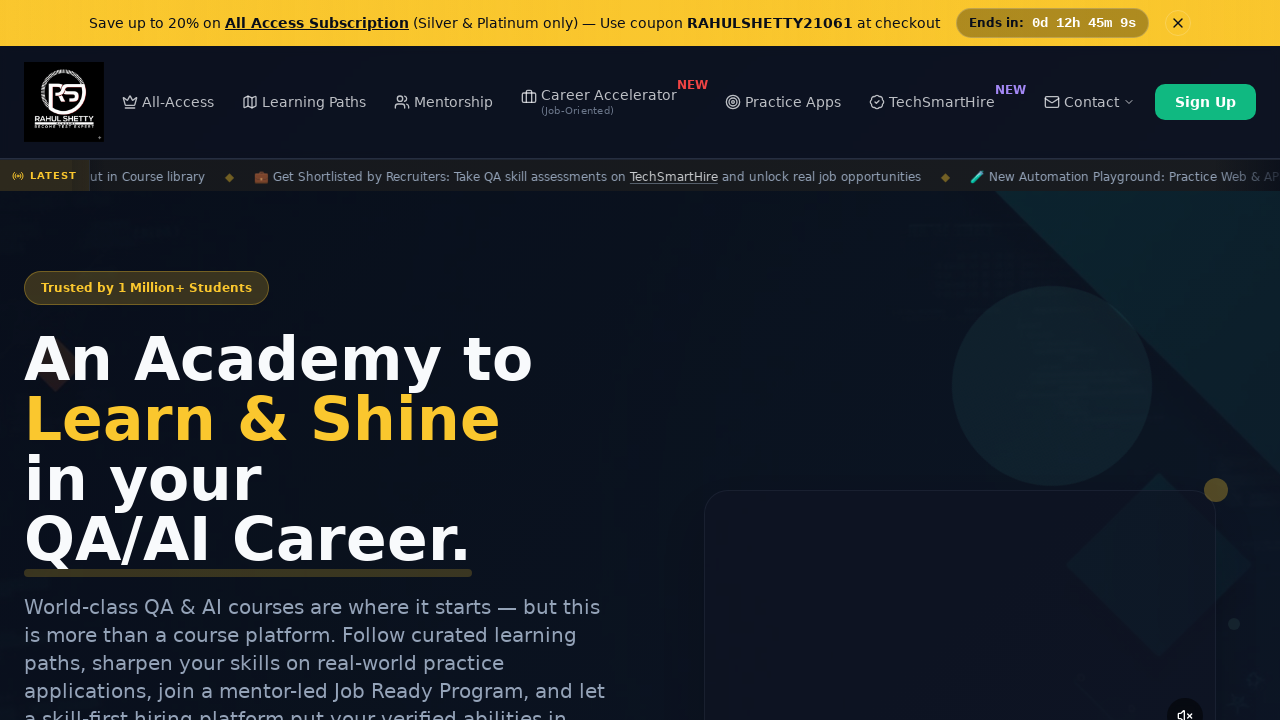

Retrieved page title: Rahul Shetty Academy | QA Automation, Playwright, AI Testing & Online Training
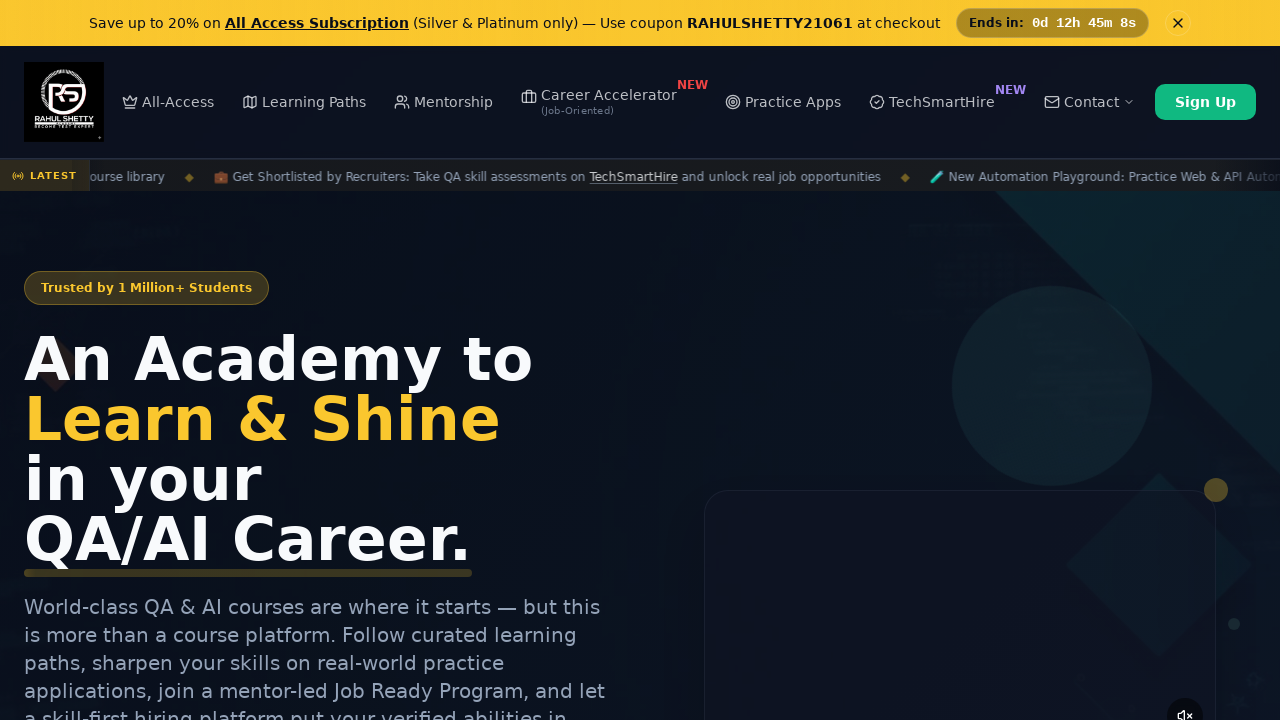

Retrieved page URL: https://rahulshettyacademy.com/
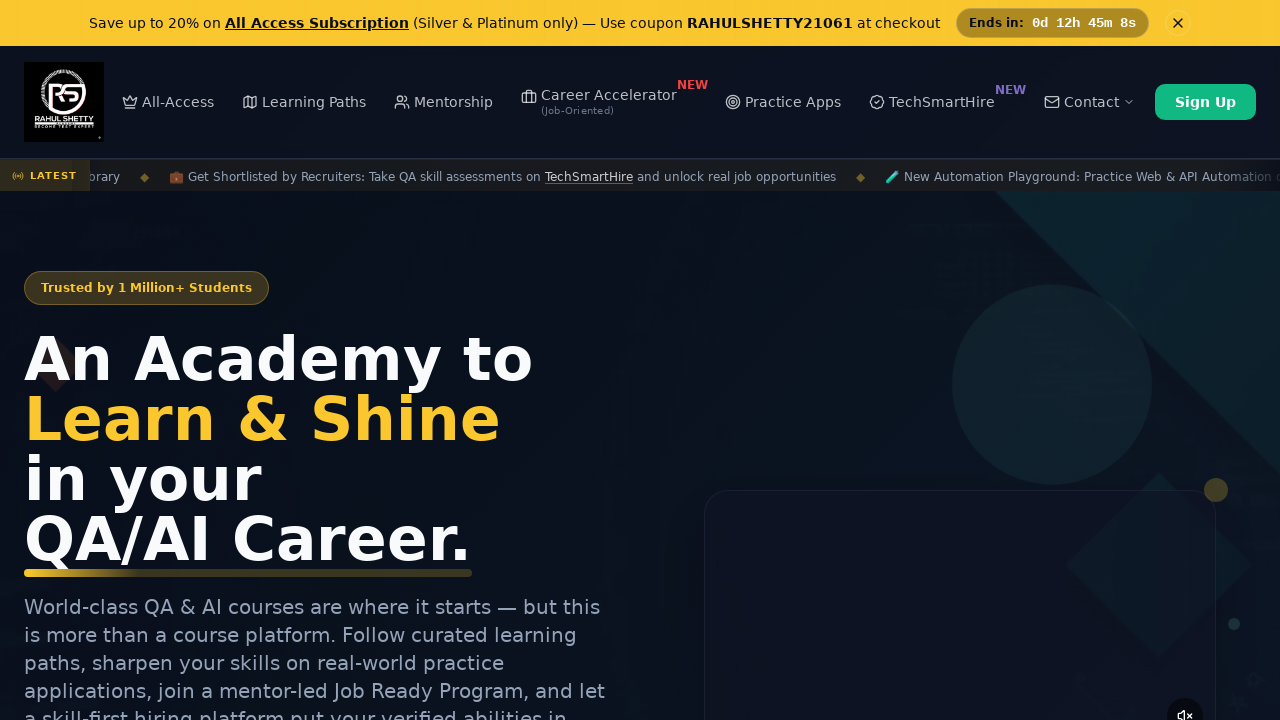

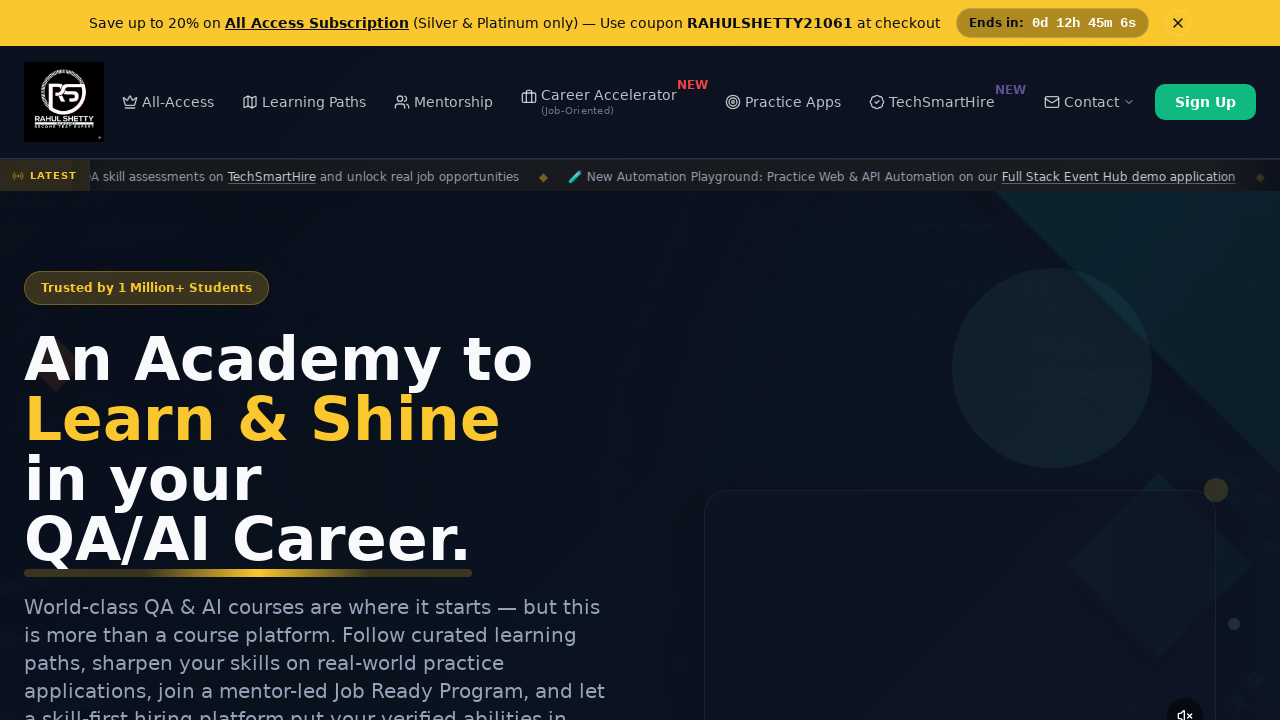